Tests filling the job-title field on a form using ID locator

Starting URL: https://formy-project.herokuapp.com/form

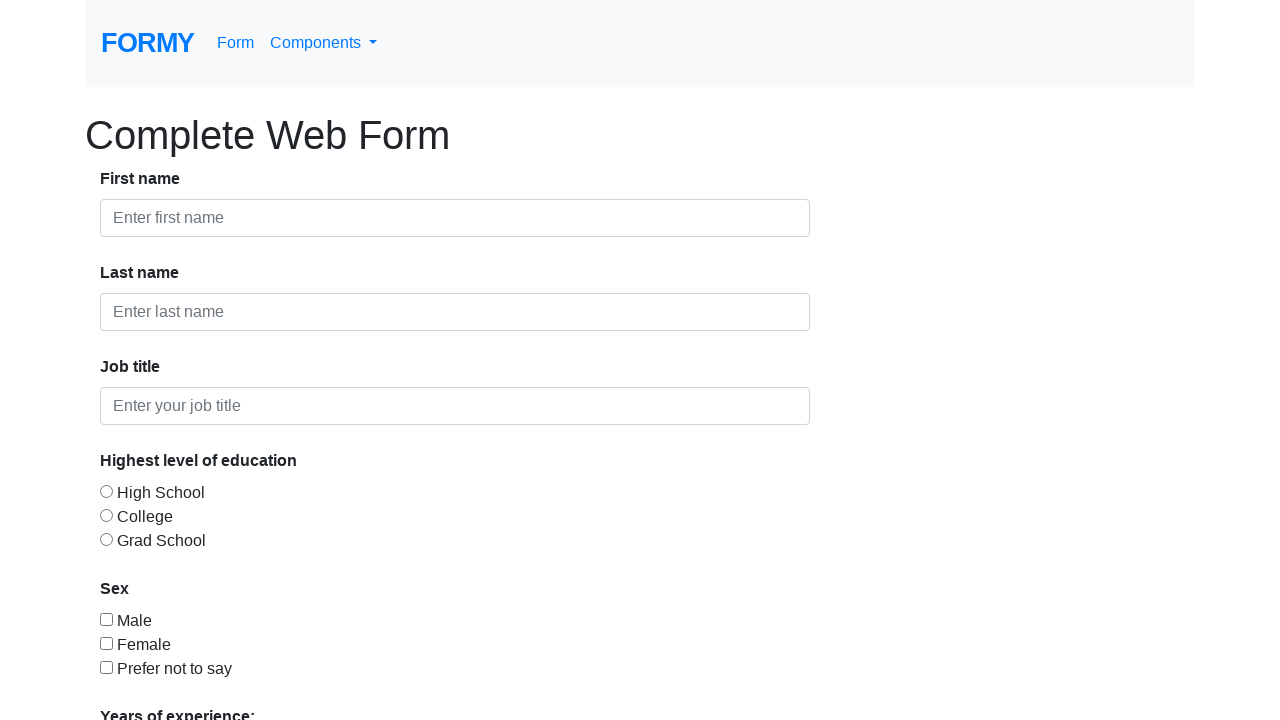

Filled job-title field with 'economist' using ID locator on #job-title
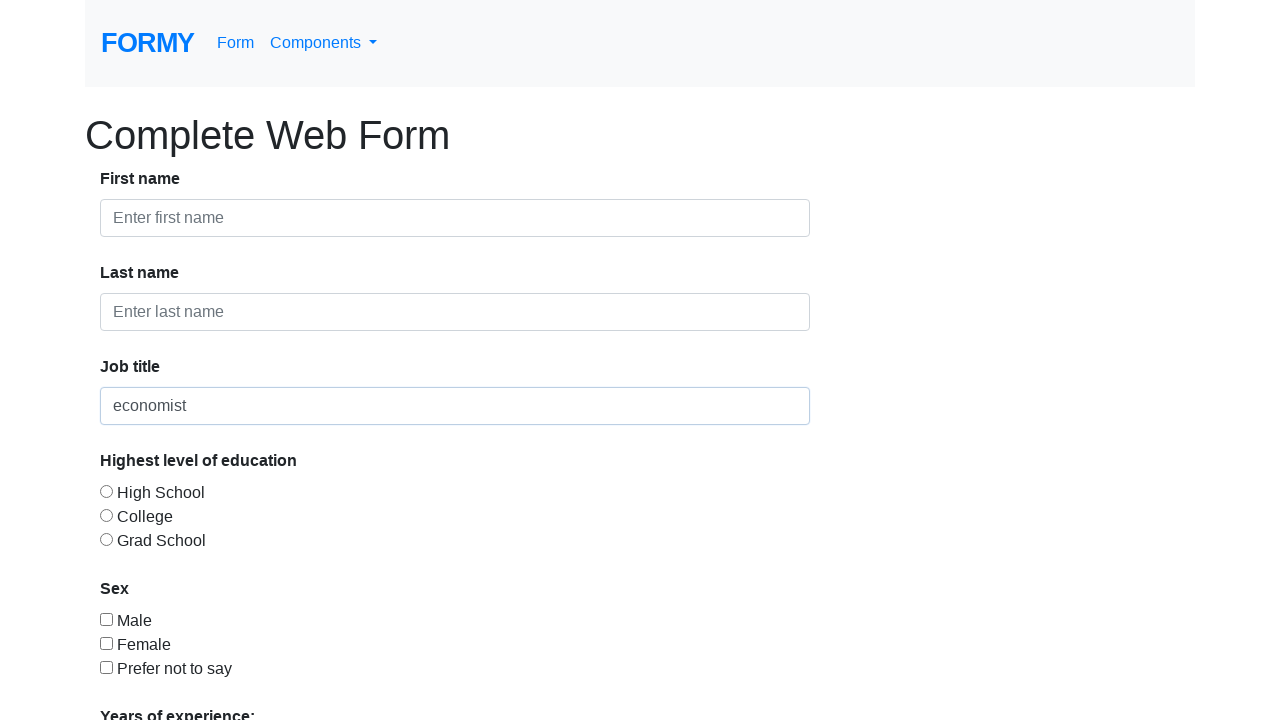

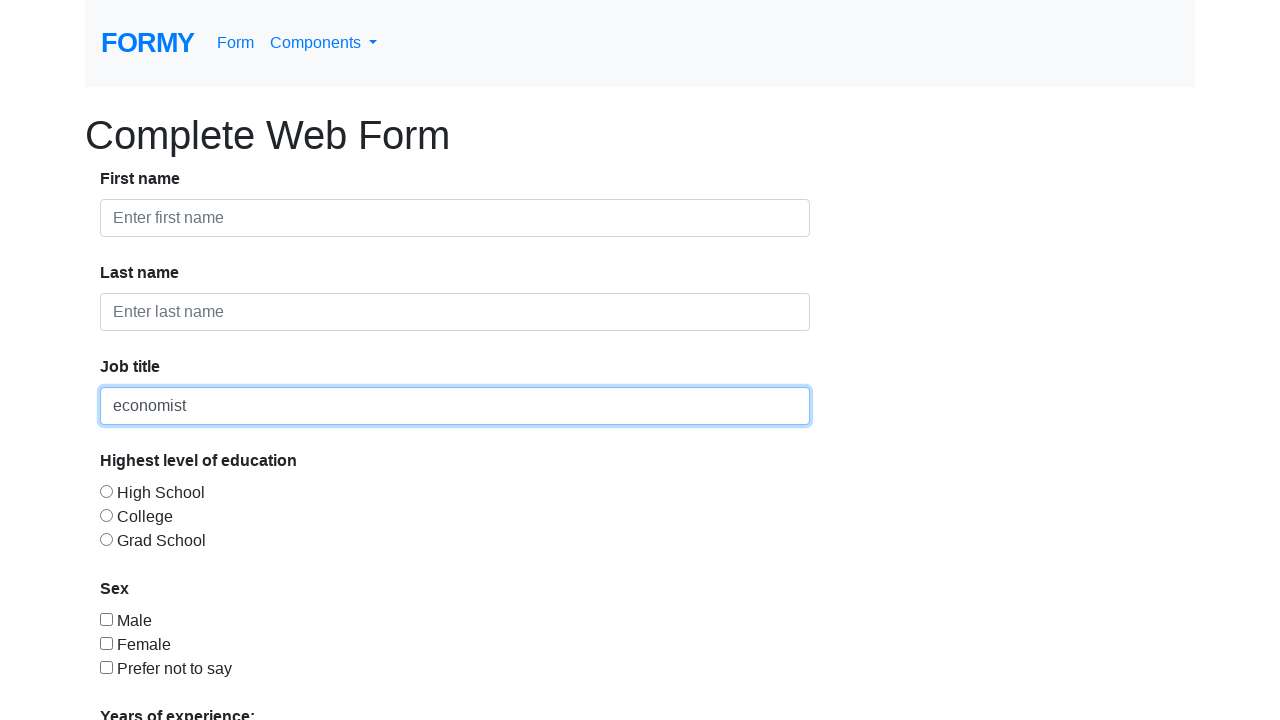